Tests video page navigation by clicking on Home link, navigating back, then clicking on 5 different video elements and navigating back after each one

Starting URL: https://venkys.io/videos

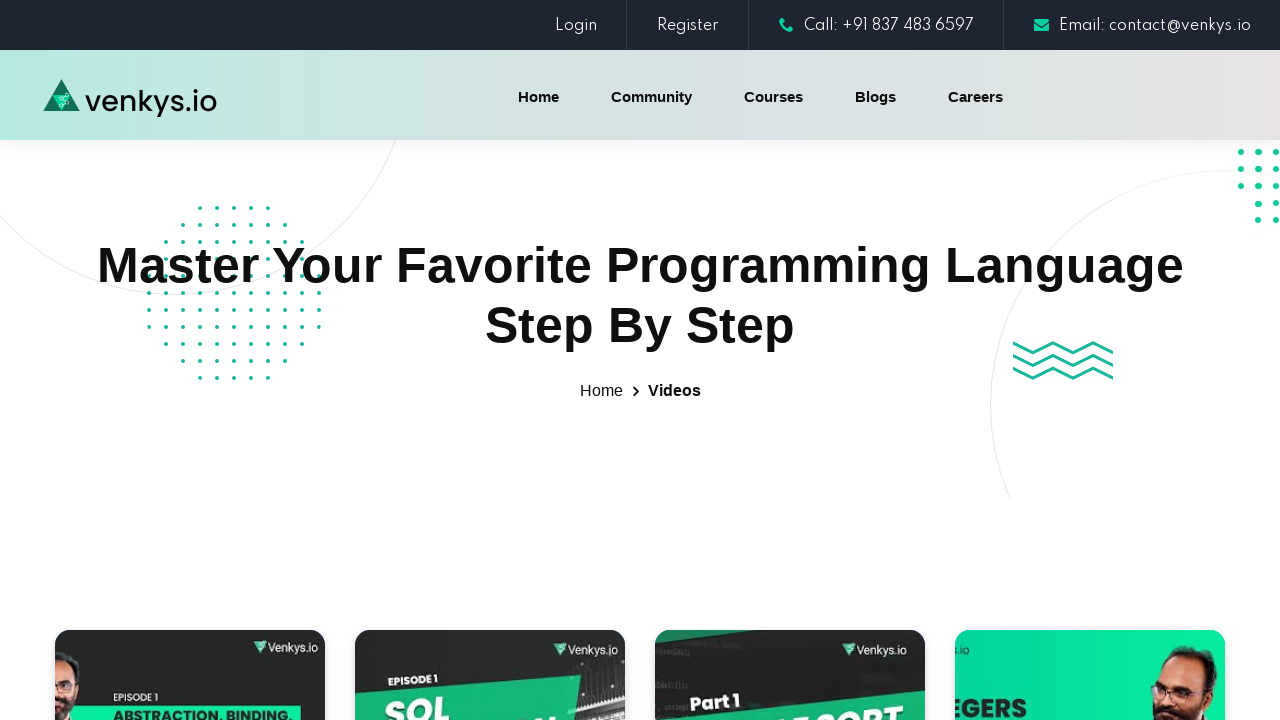

Clicked on Home link at (538, 95) on text=Home
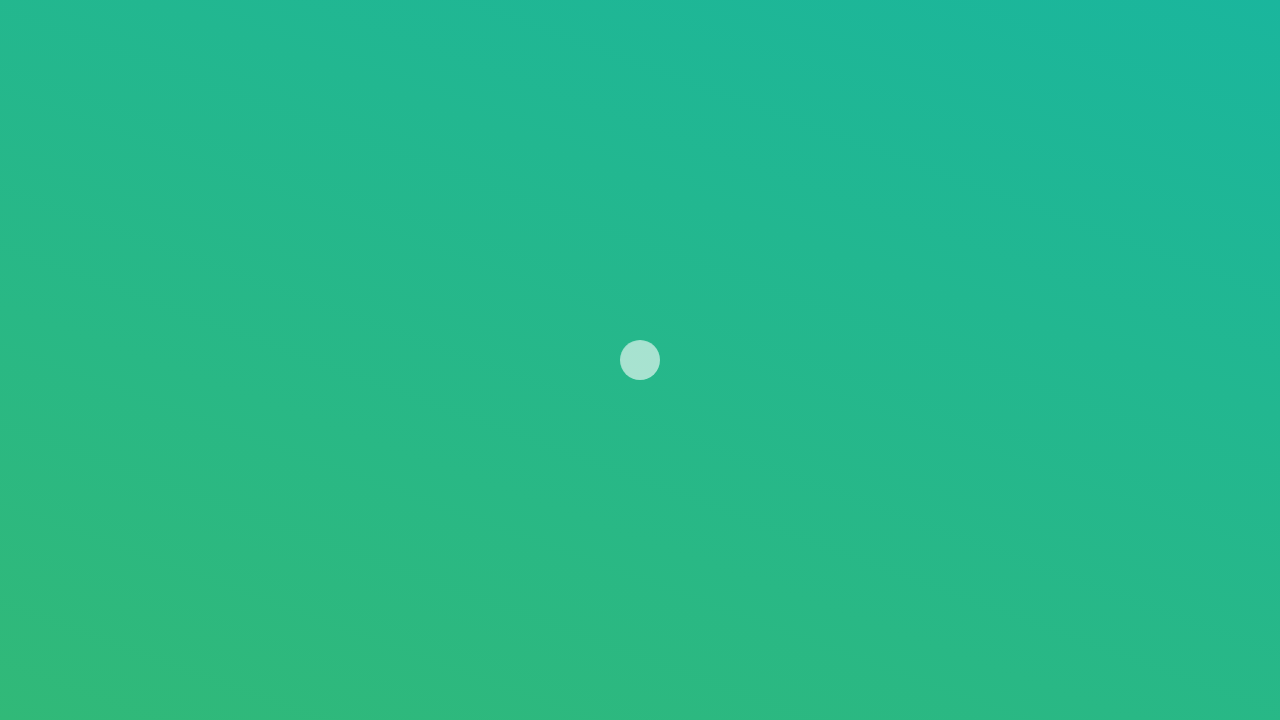

Navigated to home page
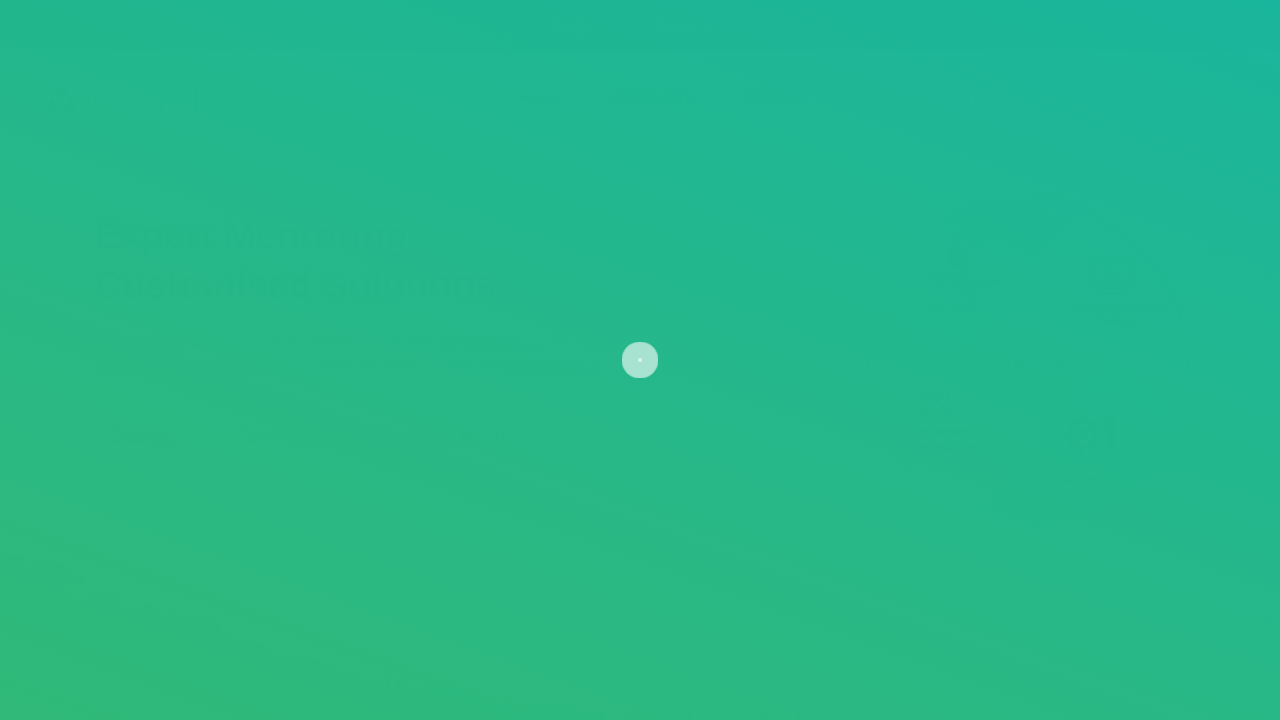

Navigated back to videos page
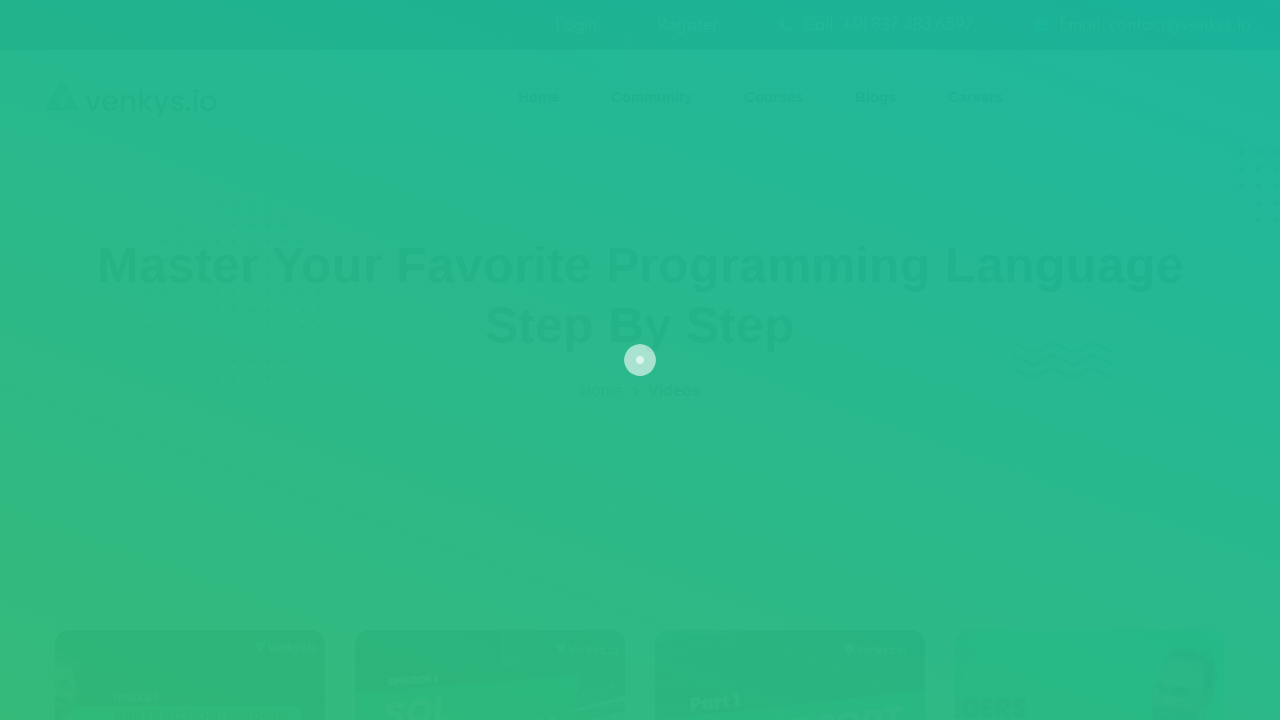

Scrolled down to make videos visible
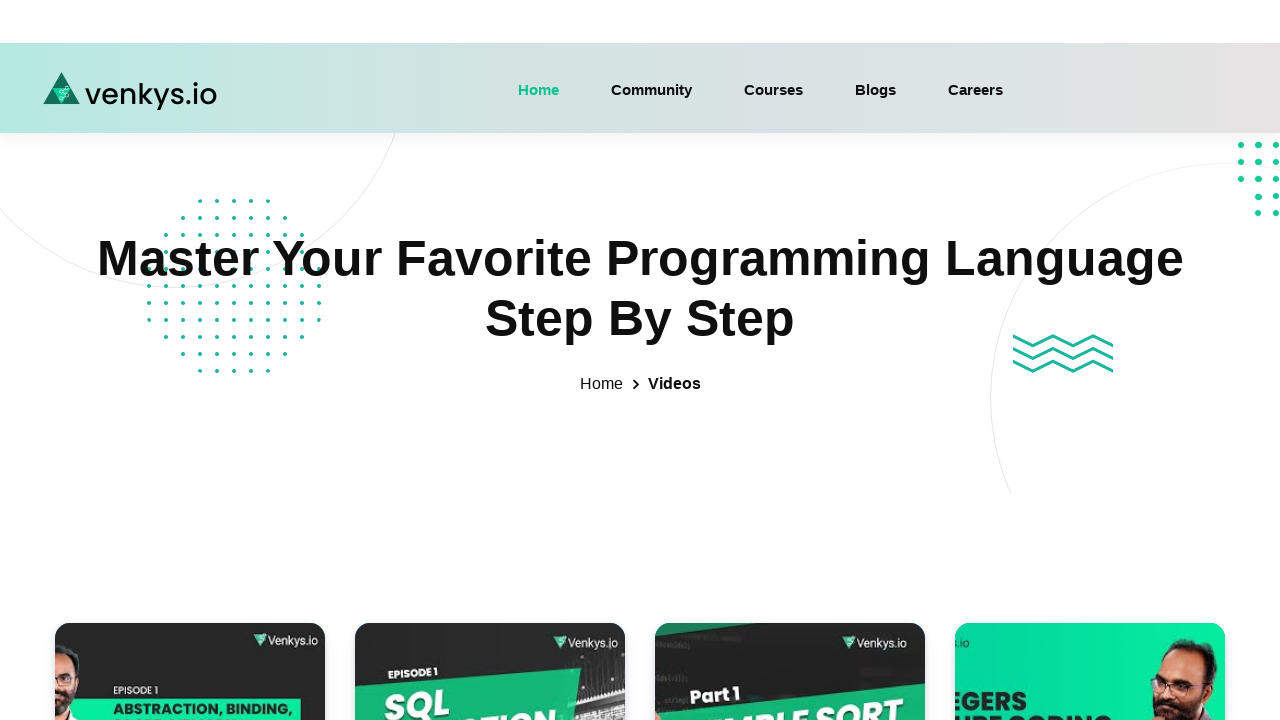

Clicked on video 1 at (274, 125) on xpath=//*[@id='main']/div[3]/div/div/div[1]/div/div/div/div[2]/div[1]/a/div/div/
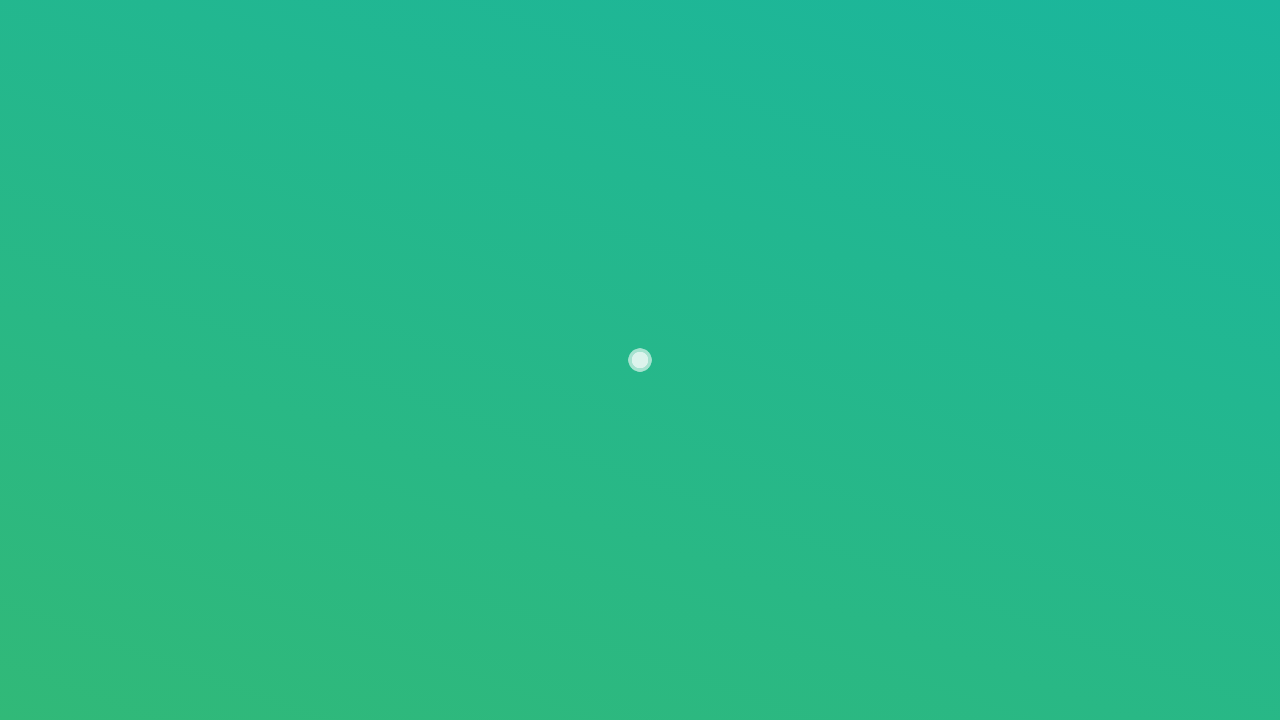

Waited for video 1 to load
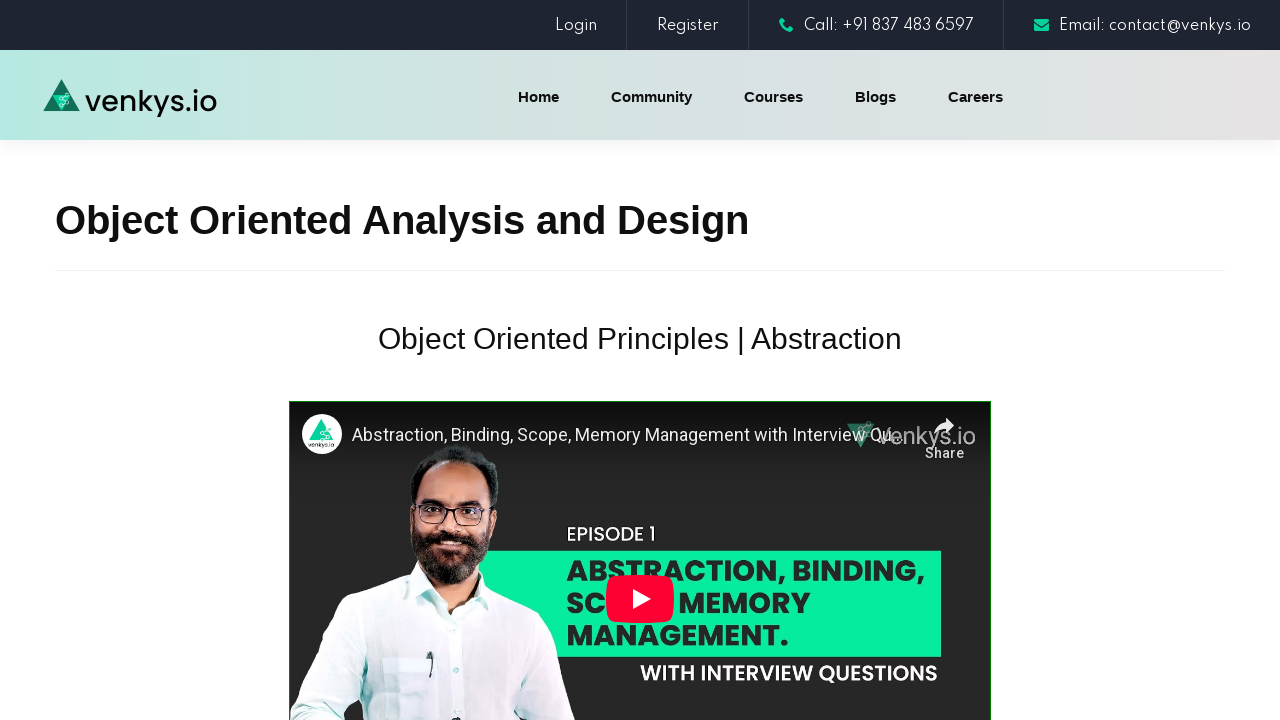

Navigated back from video 1
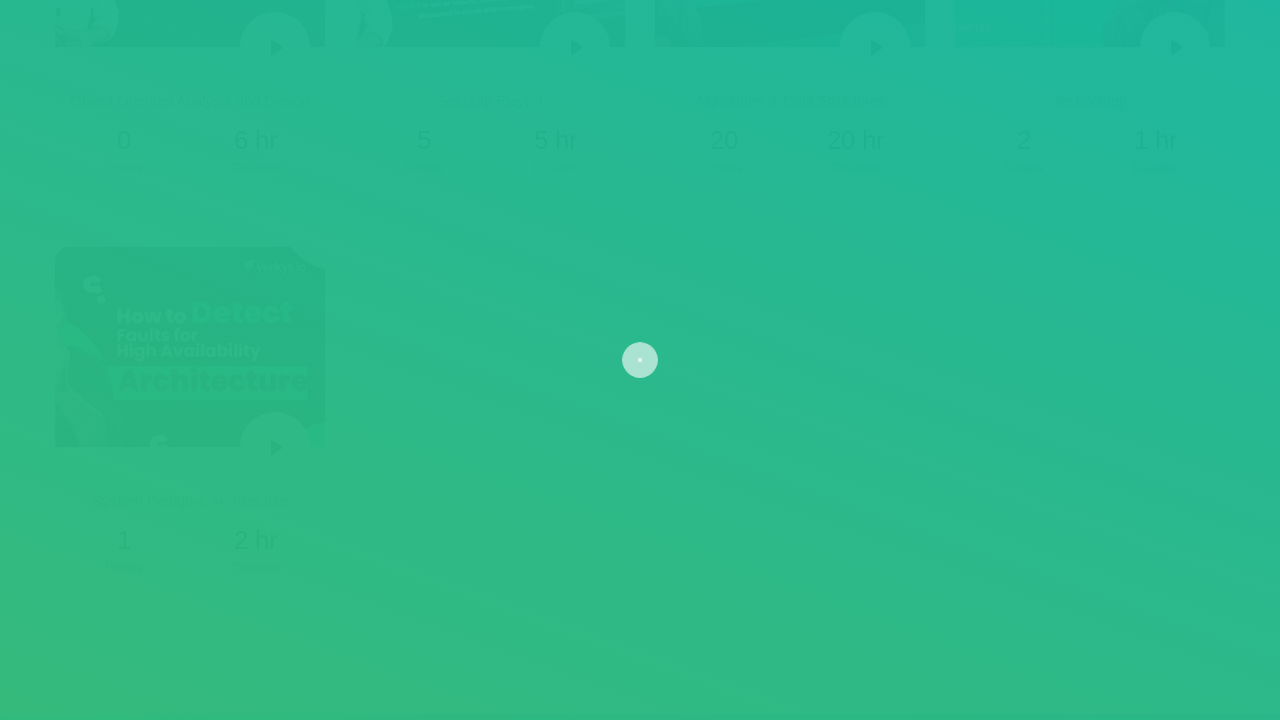

Clicked on video 2 at (576, 42) on xpath=//*[@id='main']/div[3]/div/div/div[2]/div/div/div/div[2]/div[1]/a/div/div/
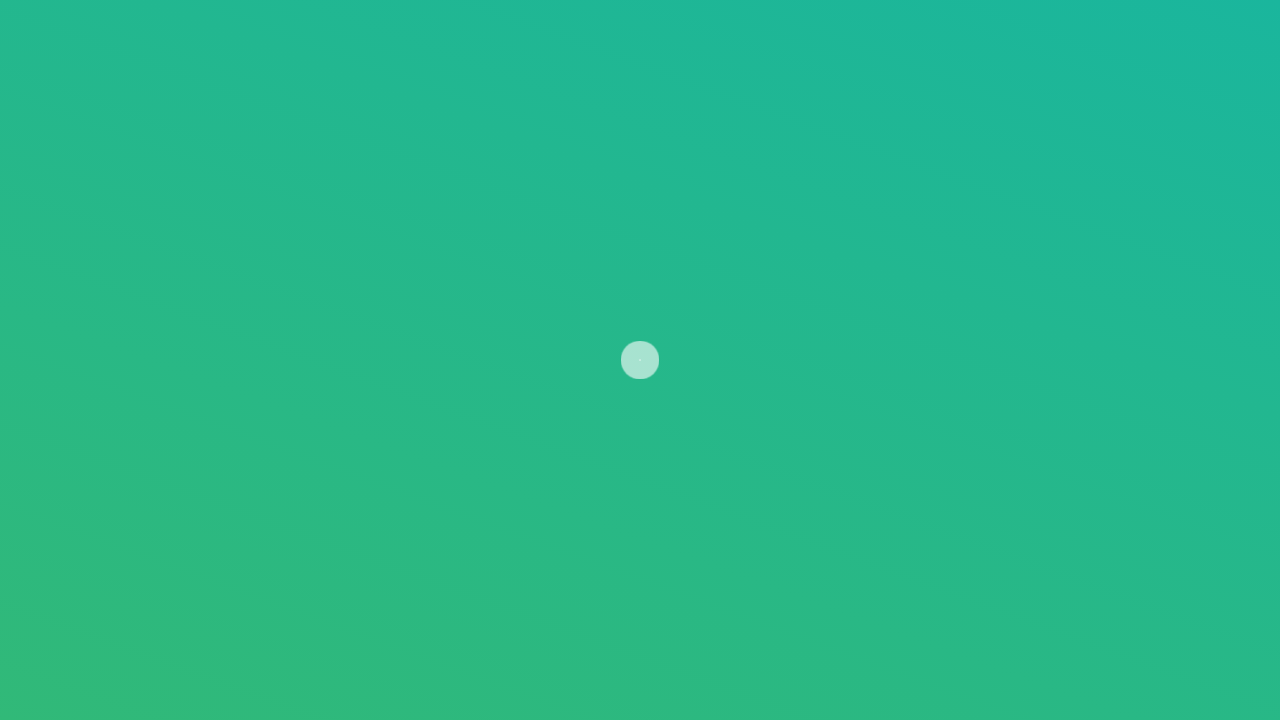

Waited for video 2 to load
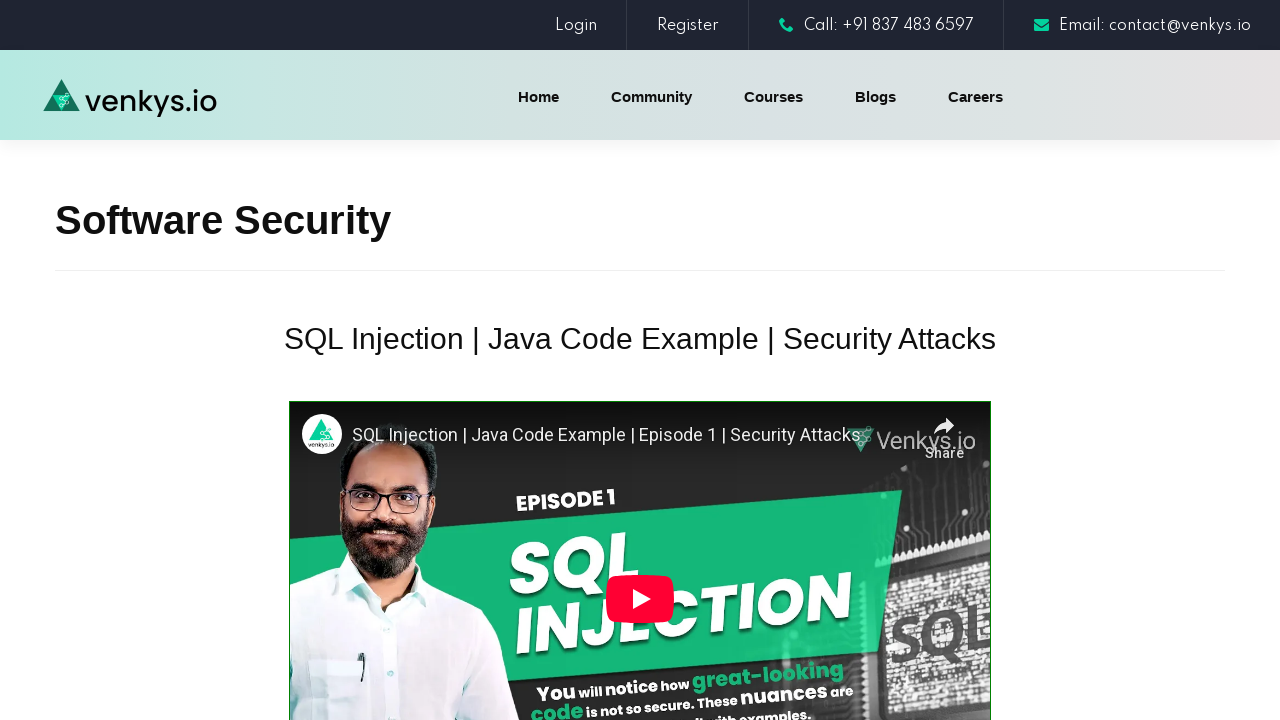

Navigated back from video 2
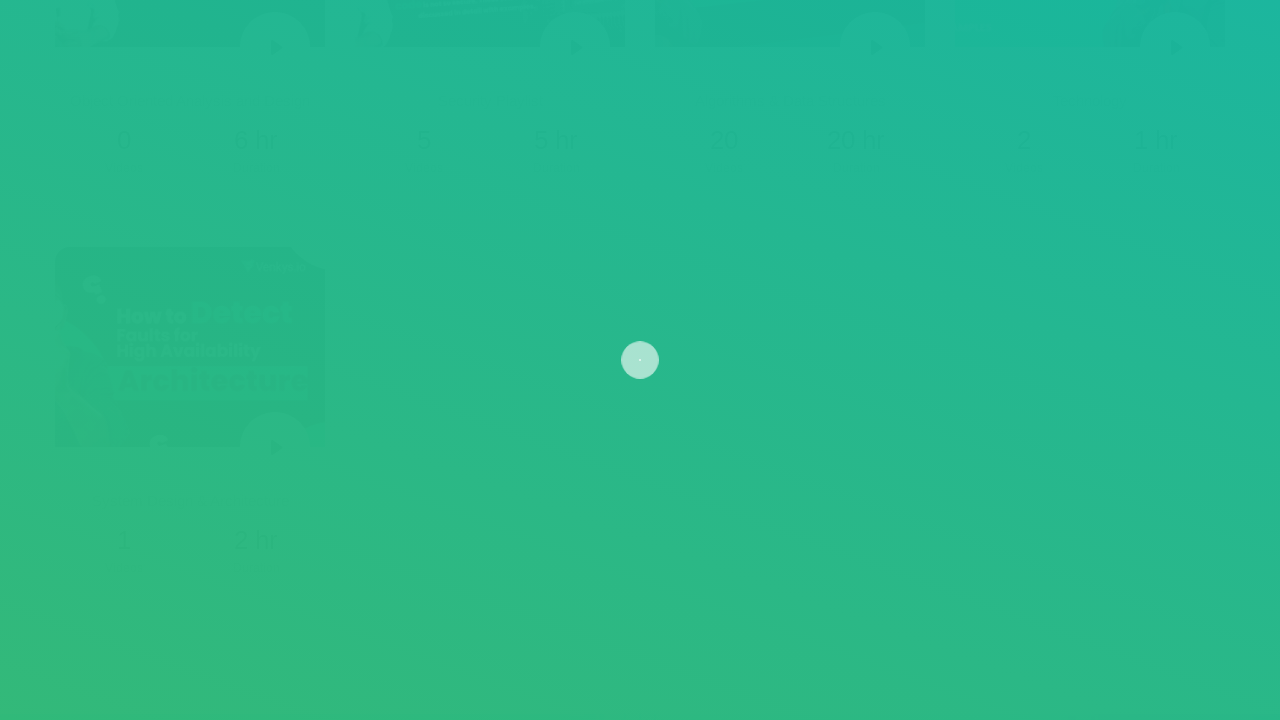

Clicked on video 3 at (876, 42) on xpath=//*[@id='main']/div[3]/div/div/div[3]/div/div/div/div[2]/div[1]/a/div/div/
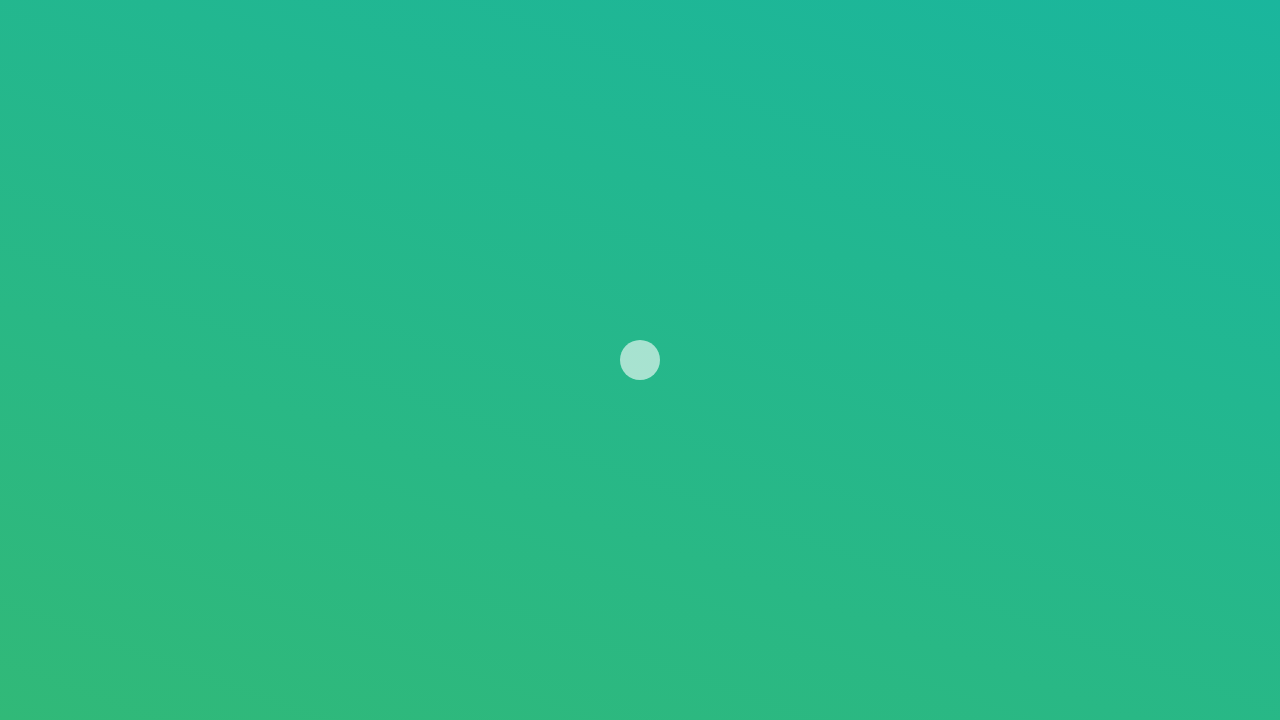

Waited for video 3 to load
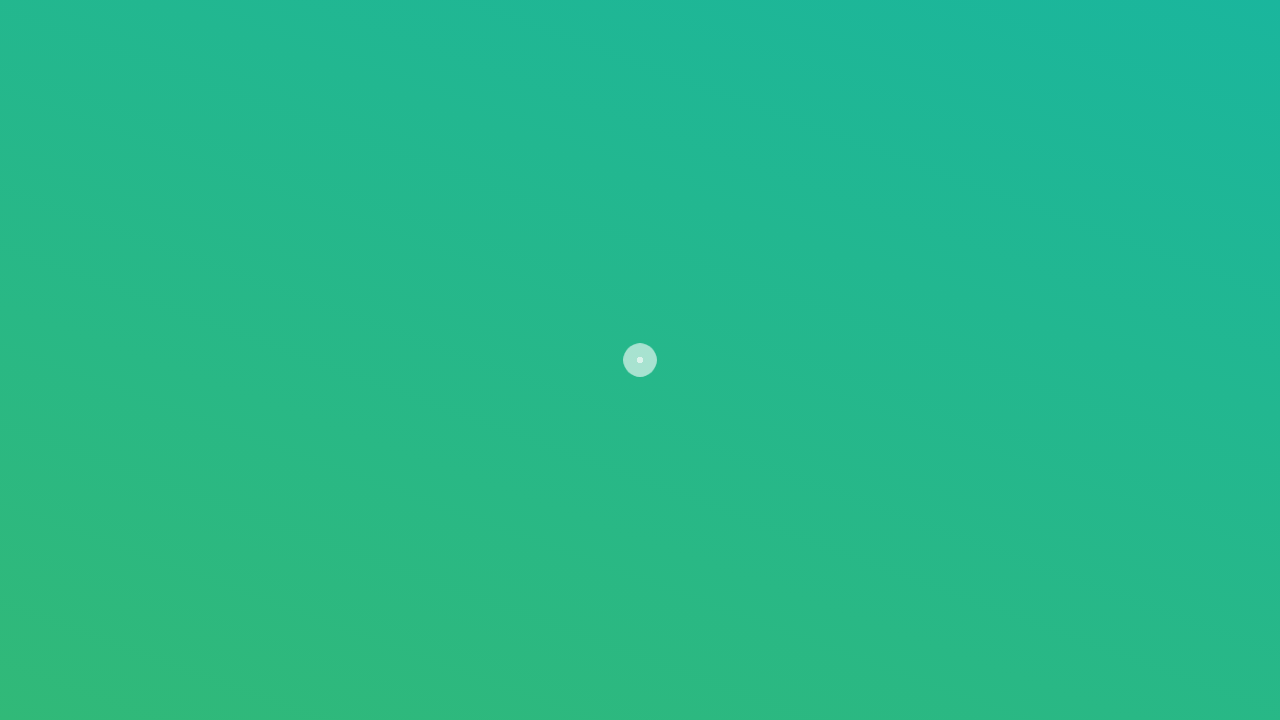

Navigated back from video 3
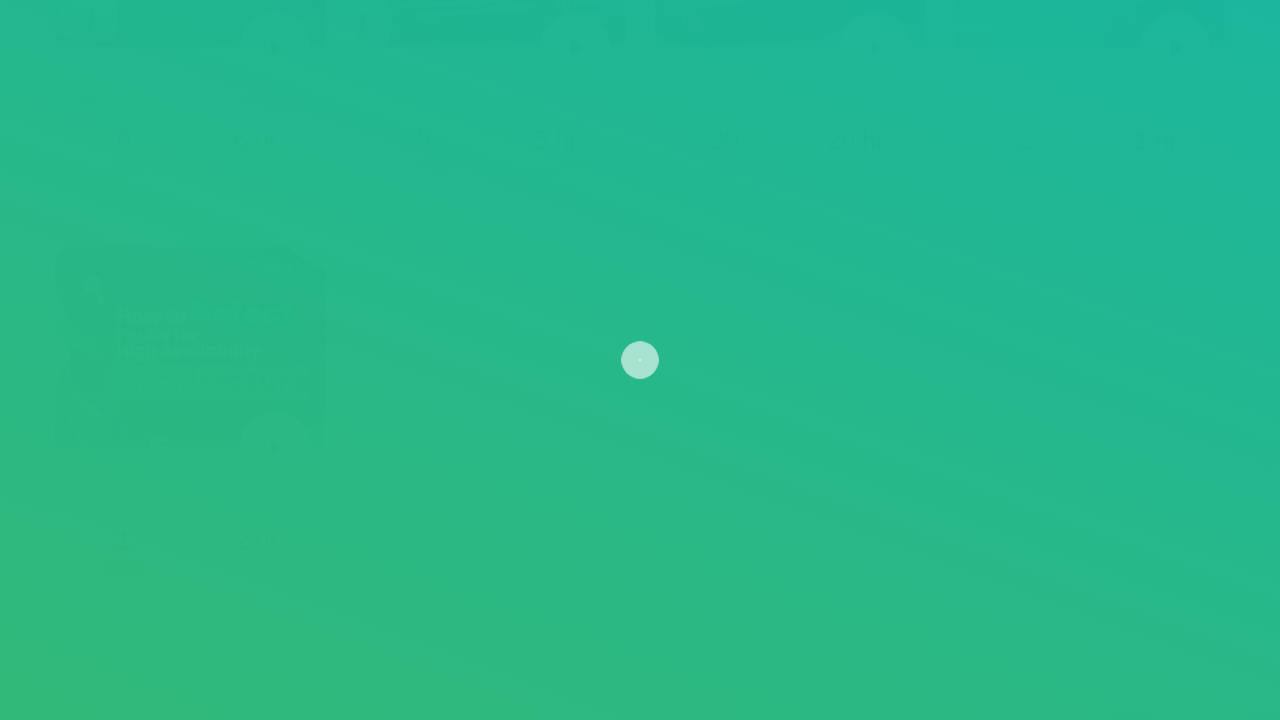

Clicked on video 4 at (1176, 42) on xpath=//*[@id='main']/div[3]/div/div/div[4]/div/div/div/div[2]/div[1]/a/div/div/
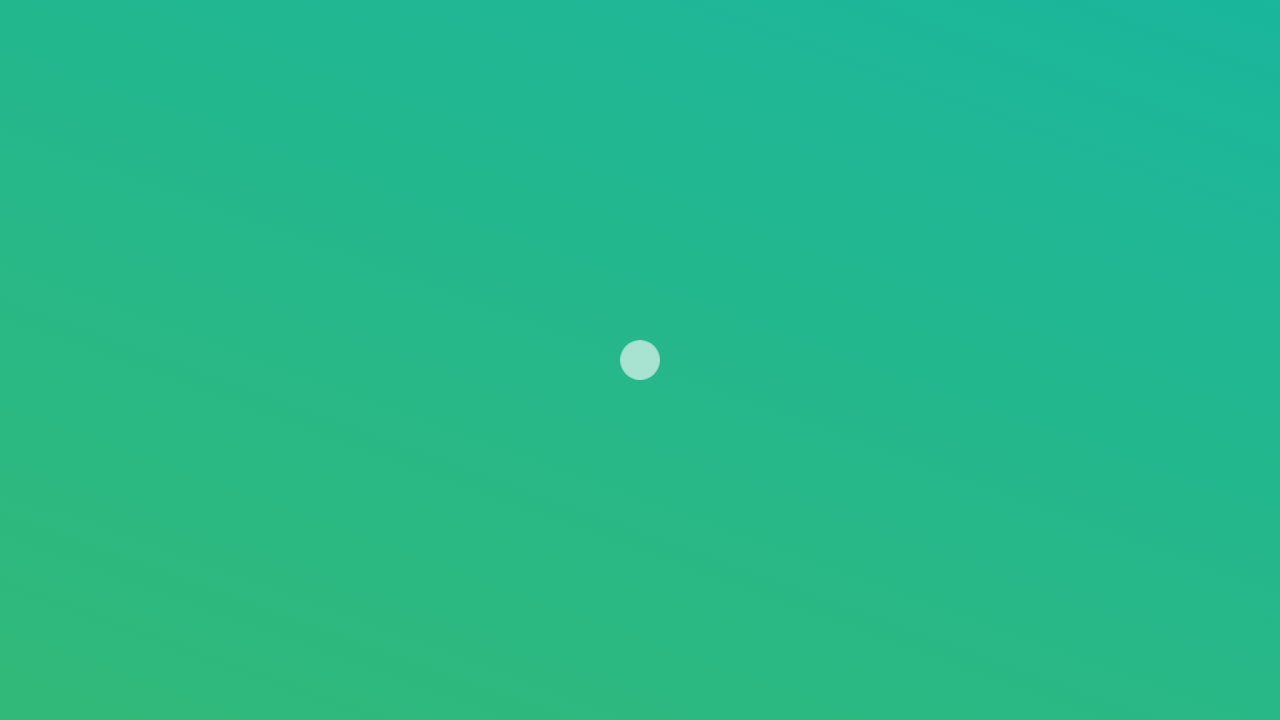

Waited for video 4 to load
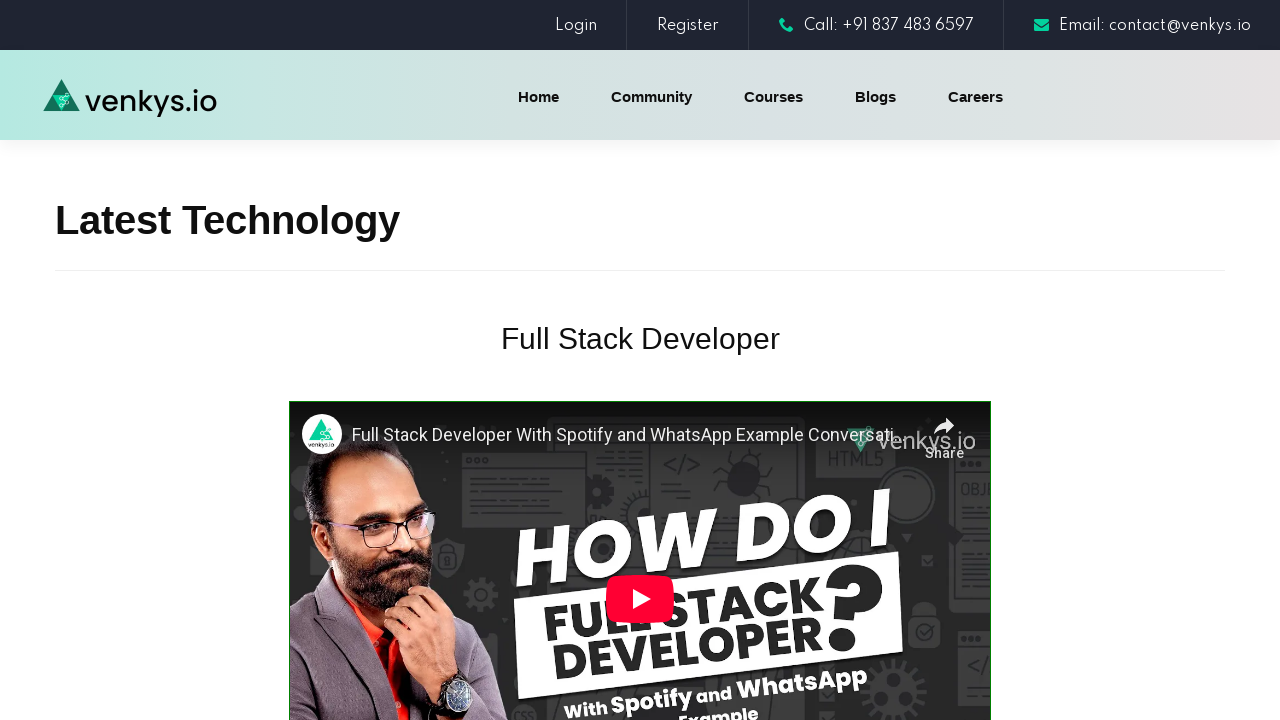

Navigated back from video 4
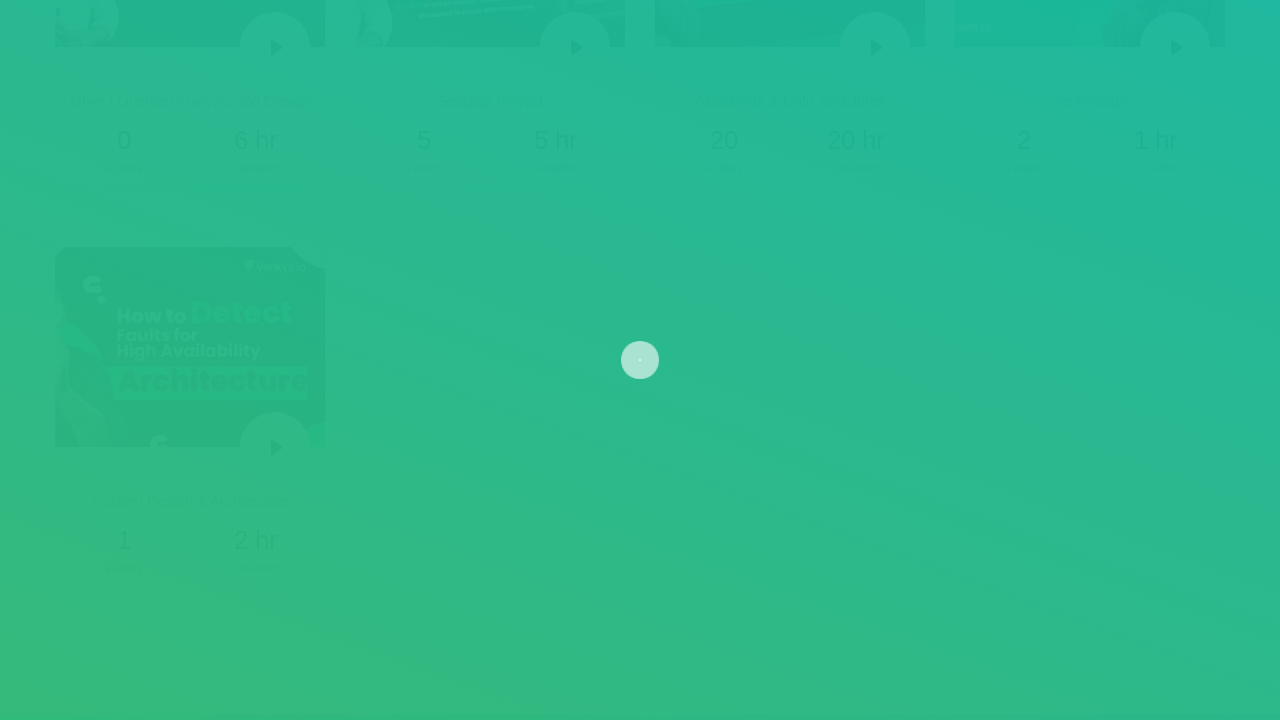

Clicked on video 5 at (276, 442) on xpath=//*[@id='main']/div[3]/div/div/div[5]/div/div/div/div[2]/div[1]/a/div/div/
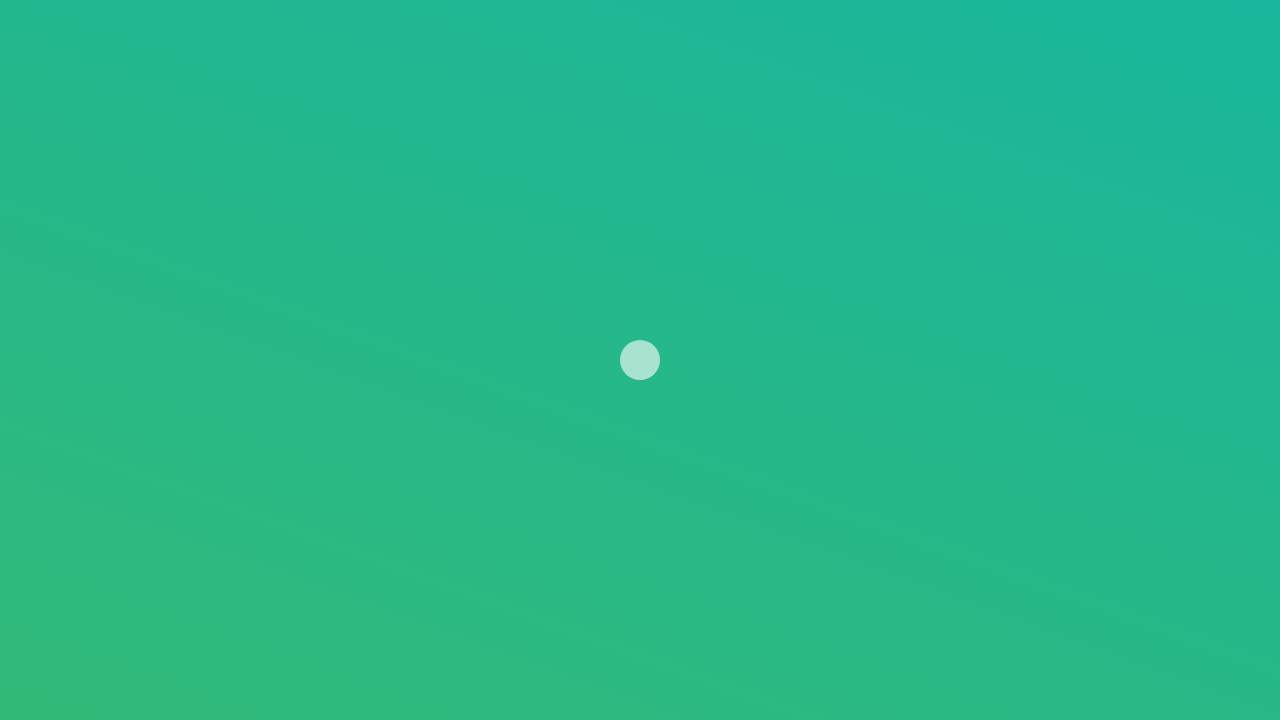

Waited for video 5 to load
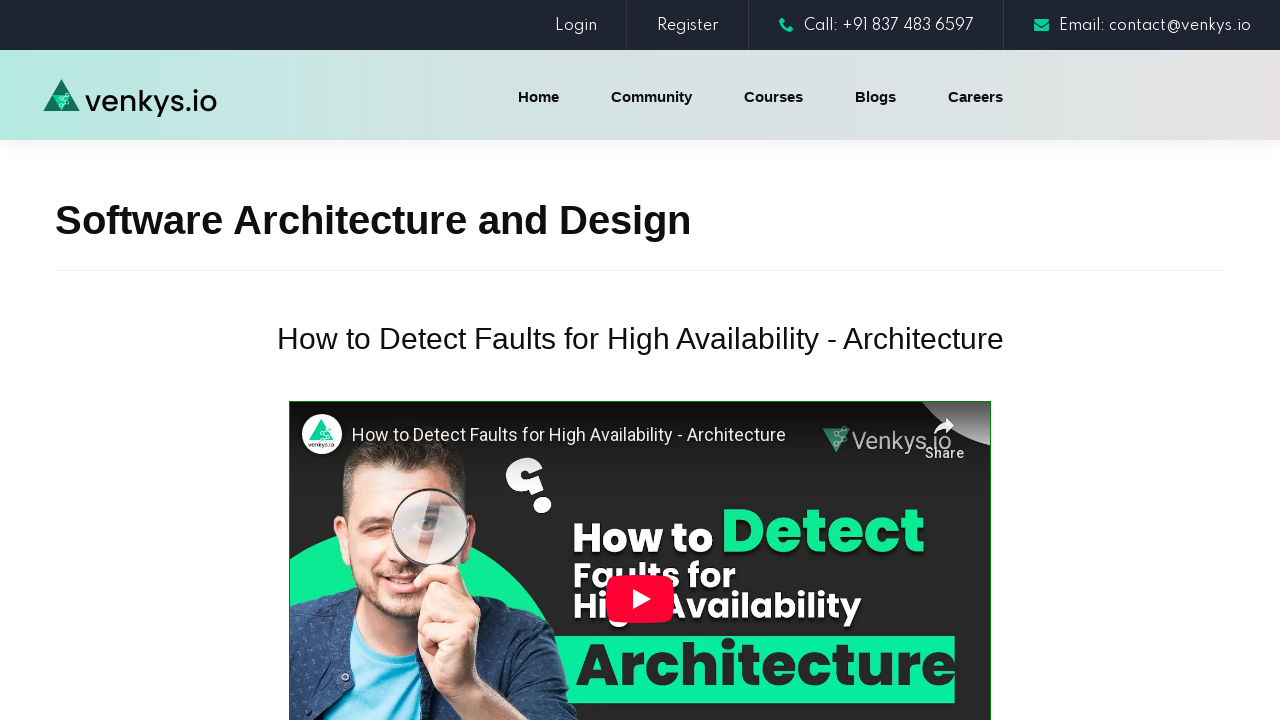

Navigated back from video 5
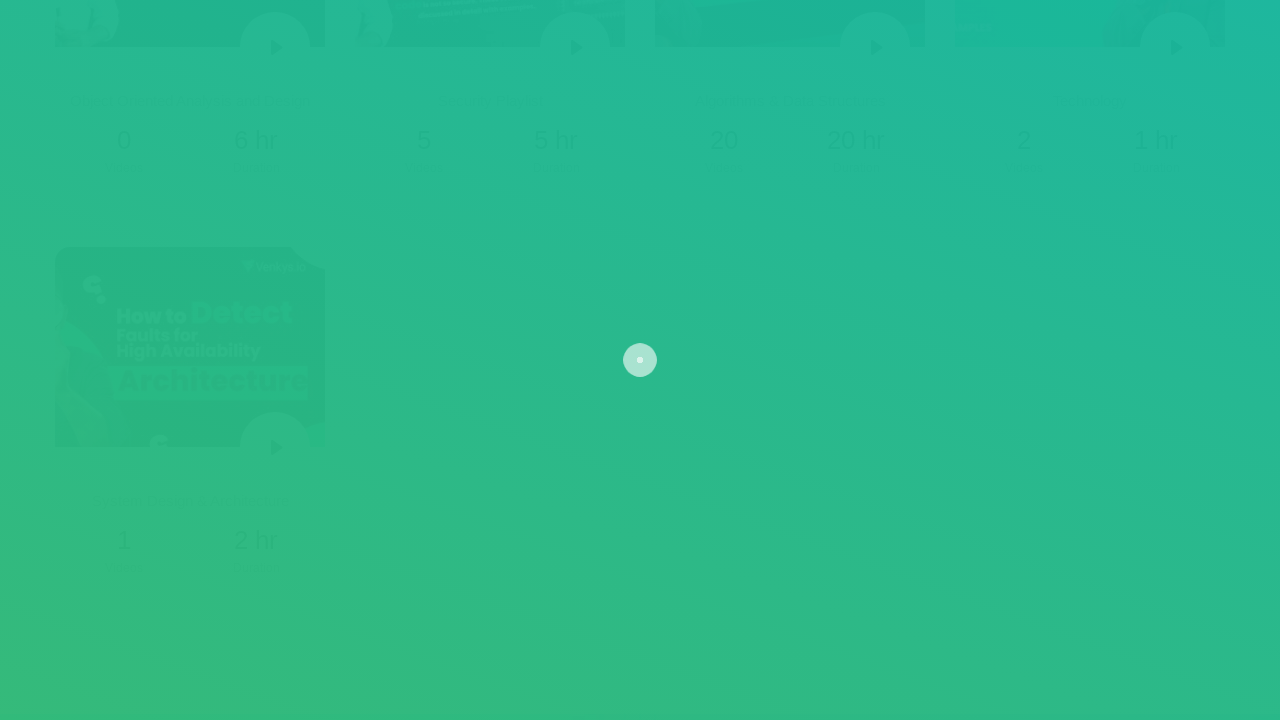

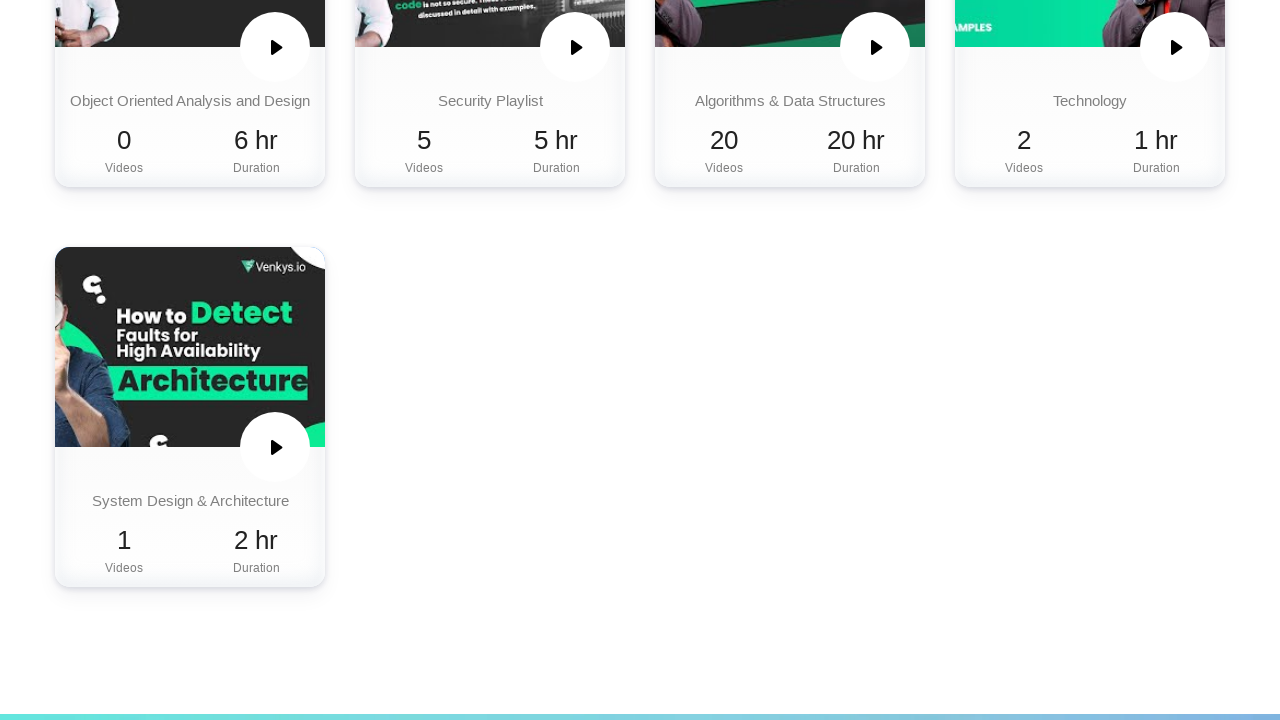